Tests drag and drop functionality by dragging a draggable element onto a droppable target on the jQuery UI demo page

Starting URL: https://jqueryui.com/resources/demos/droppable/default.html

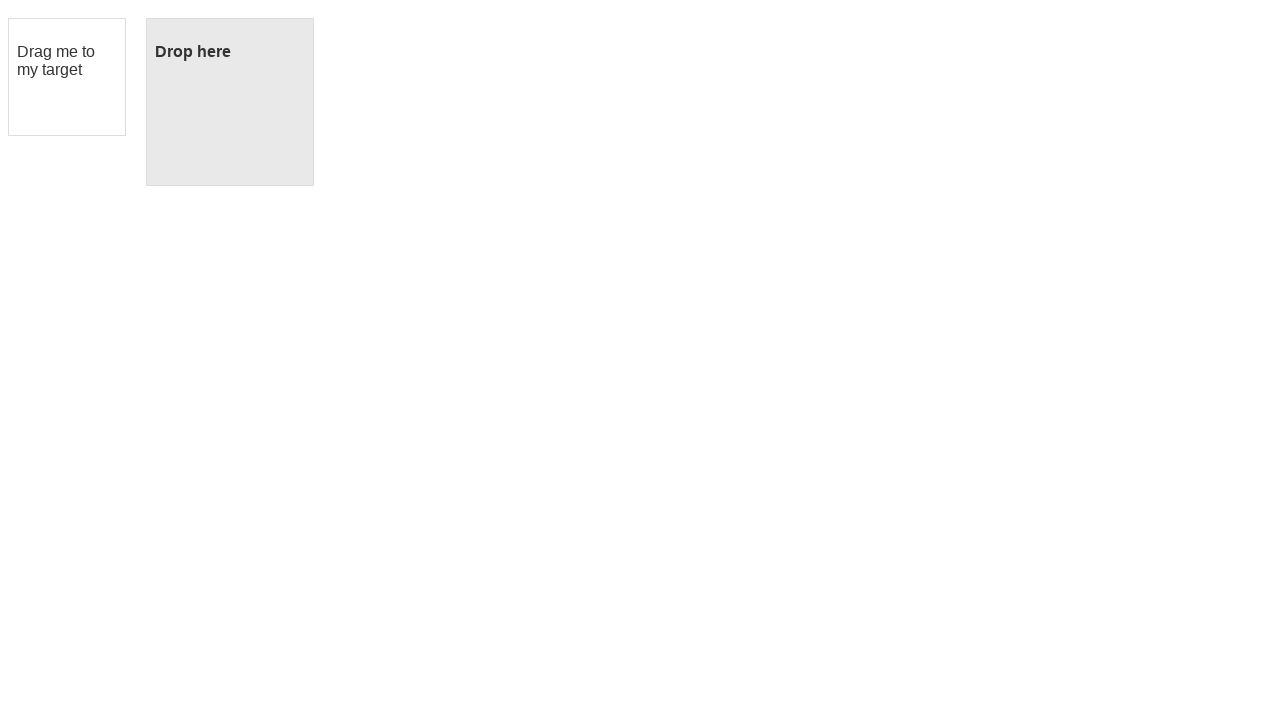

Waited for draggable element to be visible
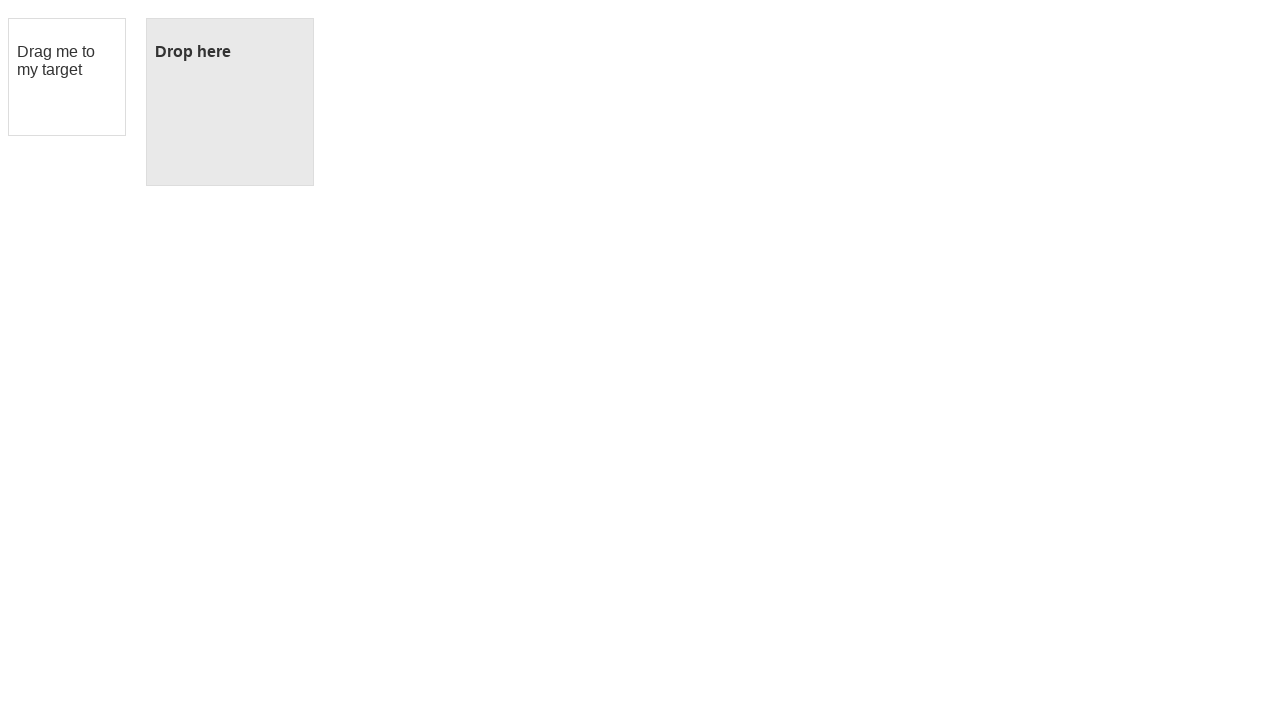

Waited for droppable target element to be visible
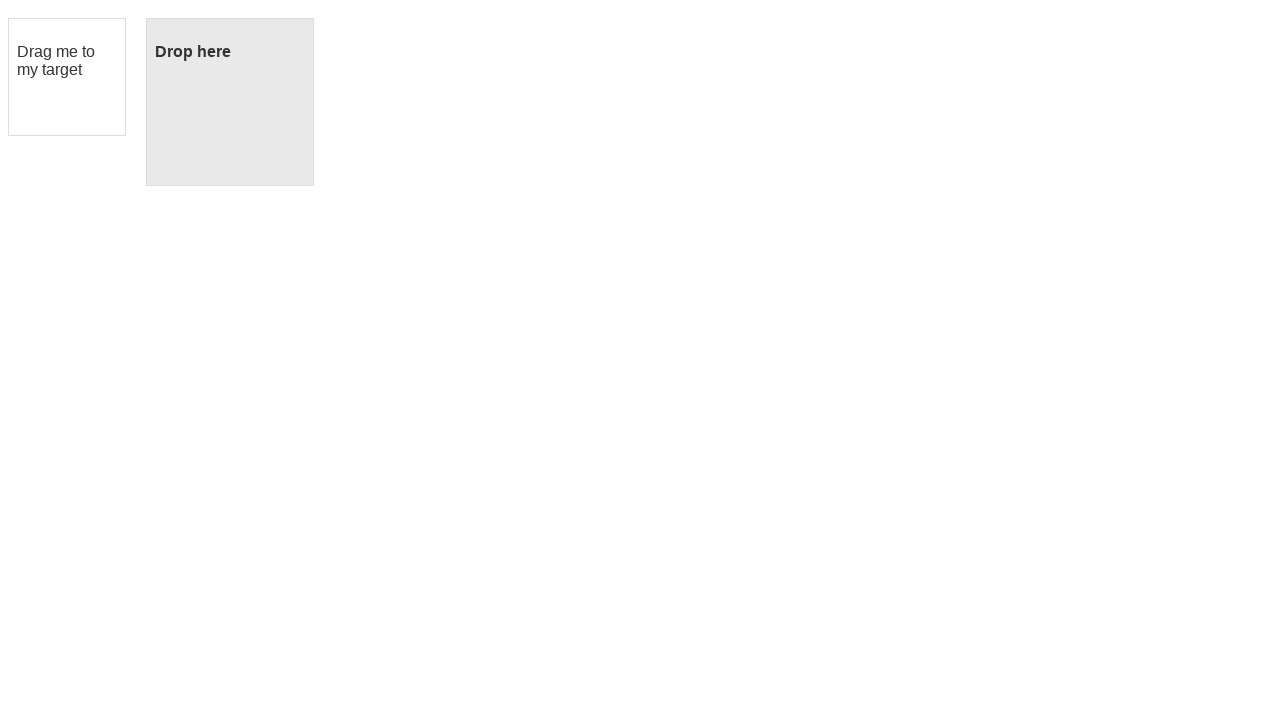

Dragged draggable element onto droppable target at (230, 102)
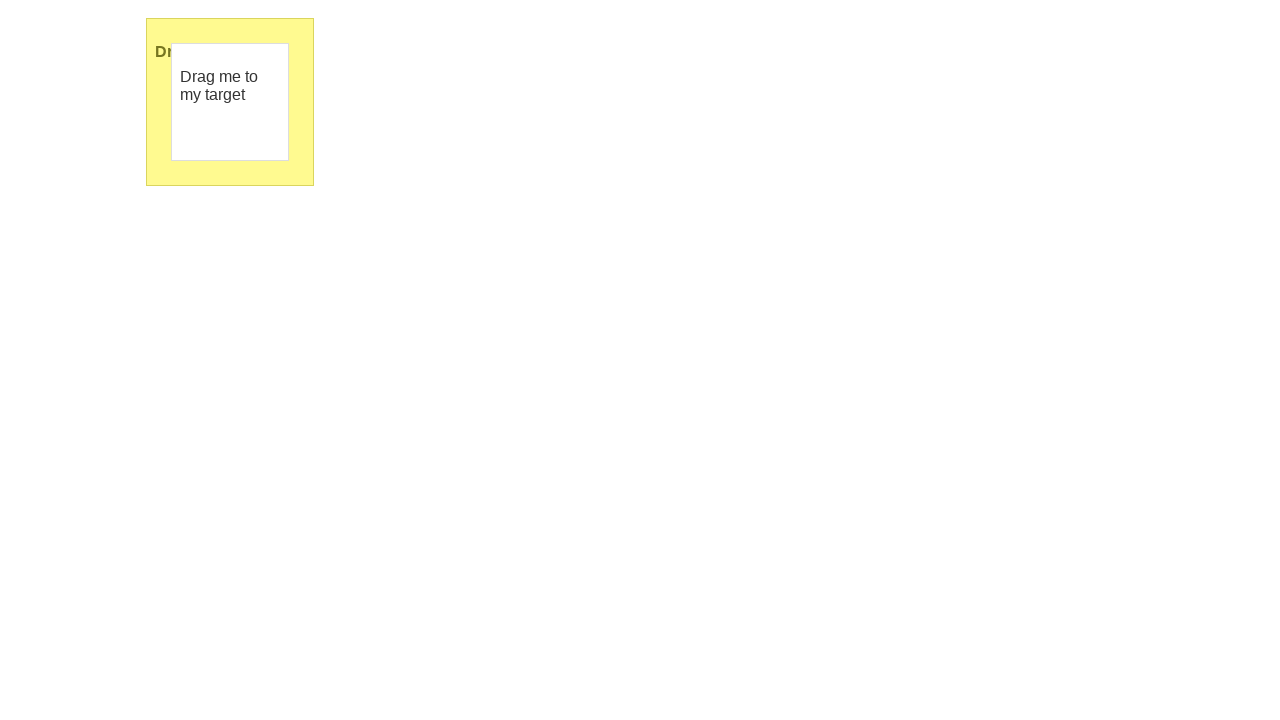

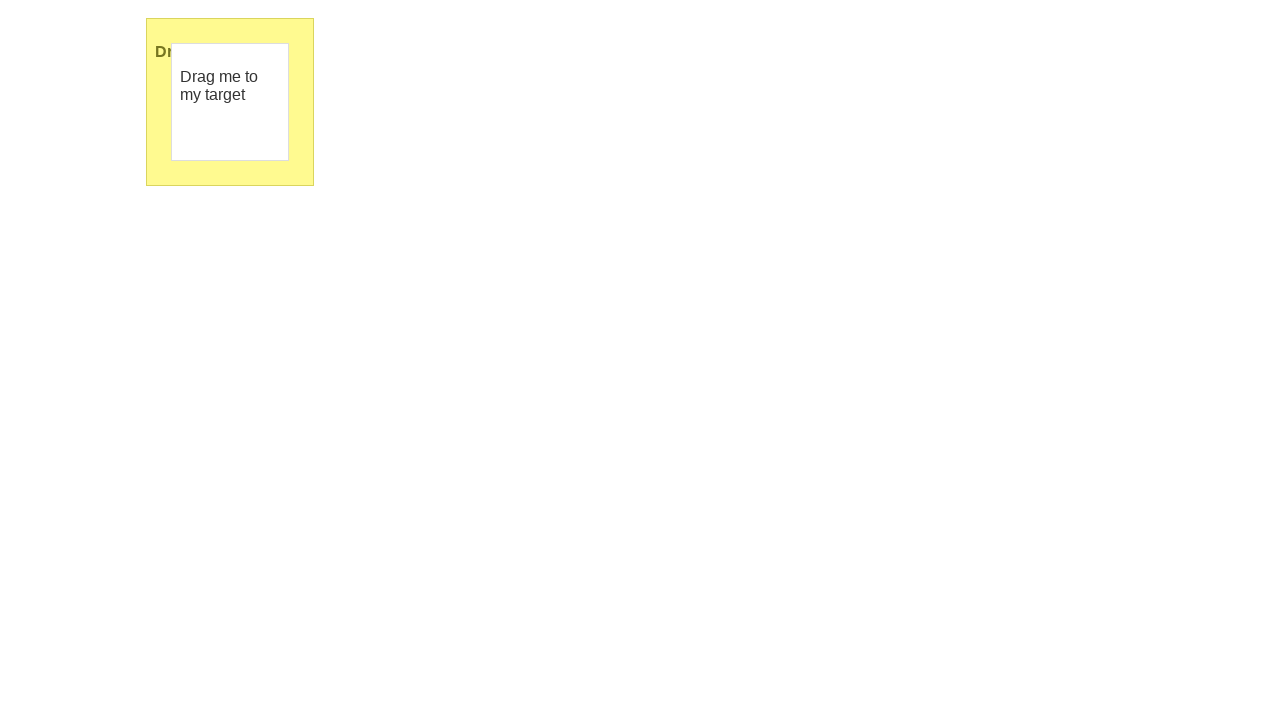